Tests form filling functionality by clicking a link with a mathematically calculated text value, then filling out a multi-field form with personal information (first name, last name, city, country) and submitting it.

Starting URL: http://suninjuly.github.io/find_link_text

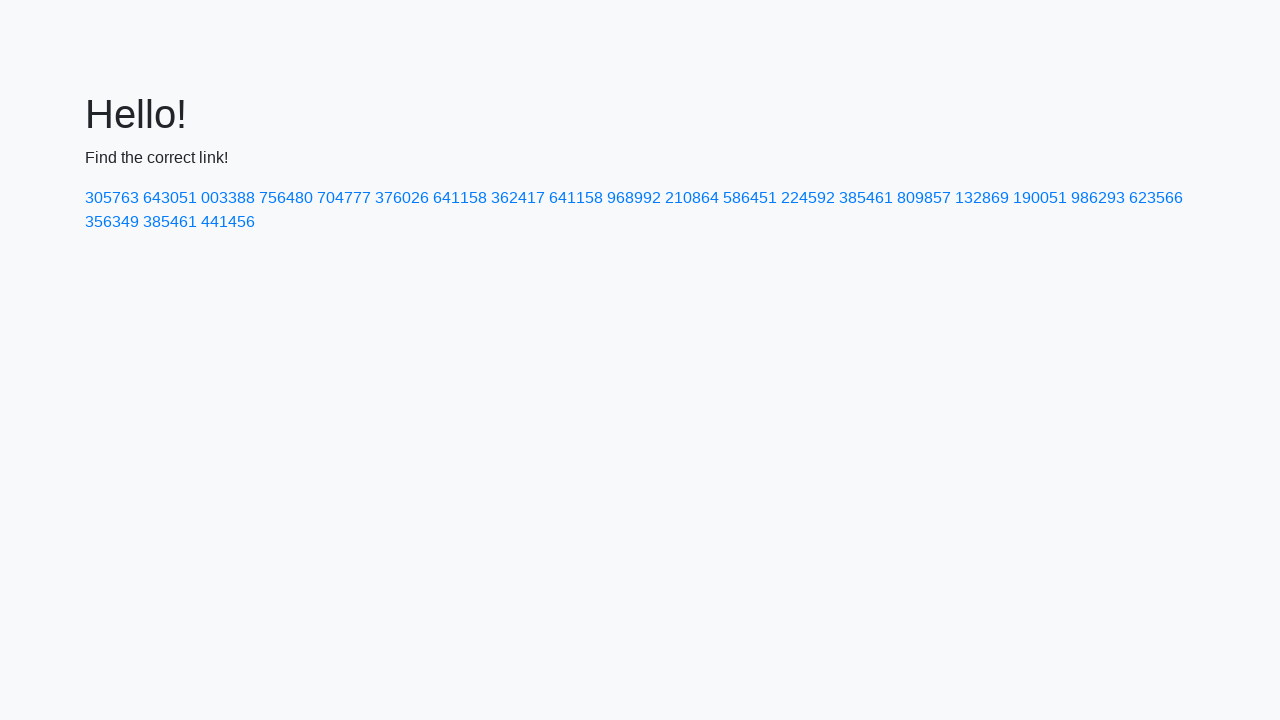

Clicked link with mathematically calculated text value: 224592 at (808, 198) on text=224592
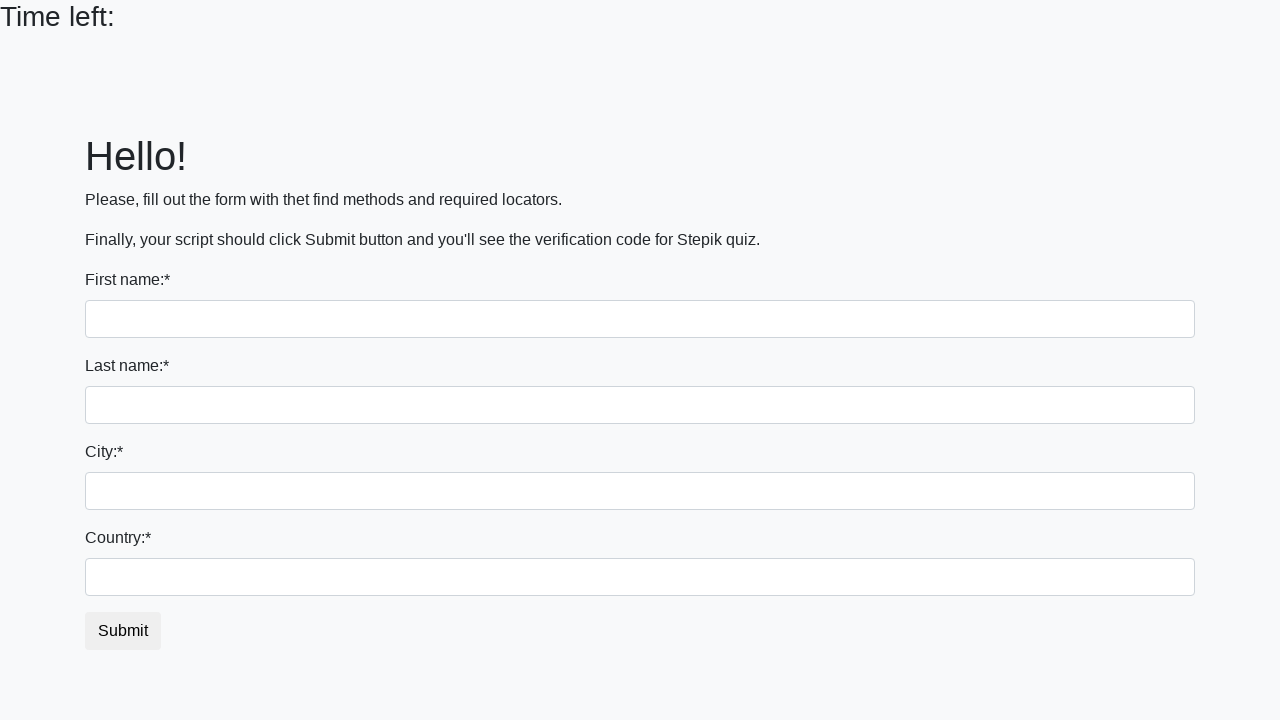

Filled first name field with 'Ivan' on input
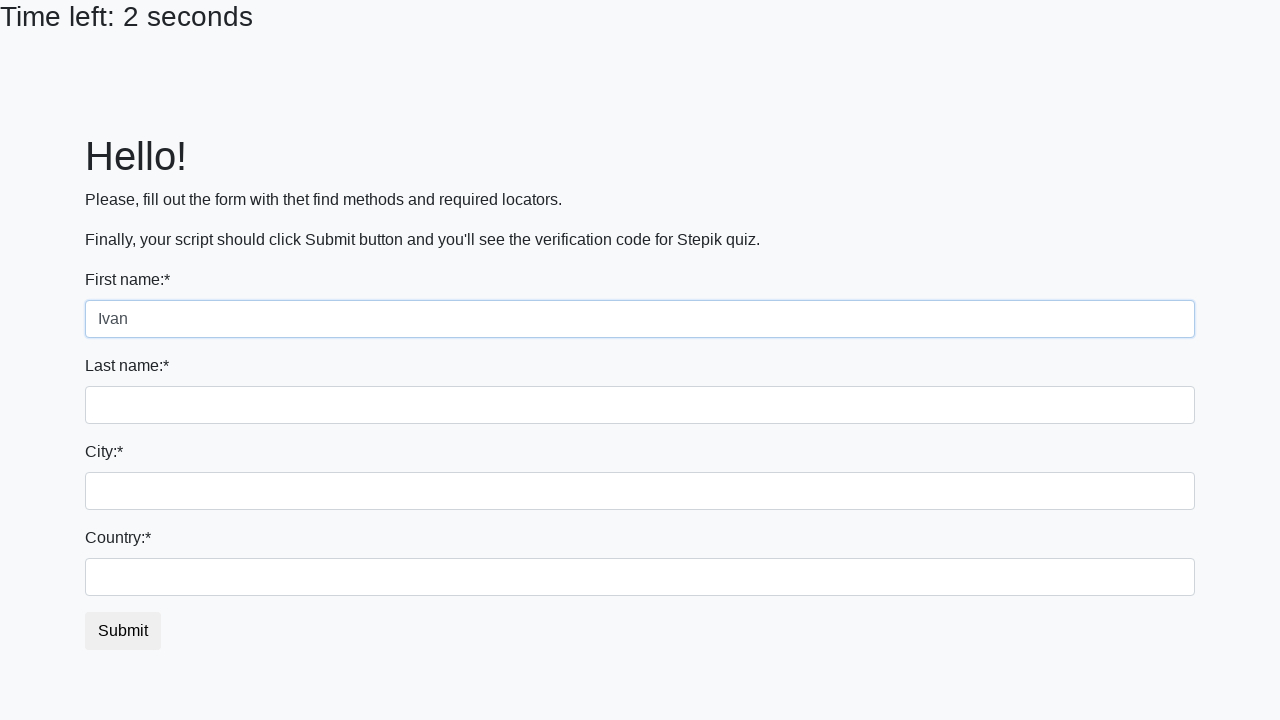

Filled last name field with 'Petrov' on input[name='last_name']
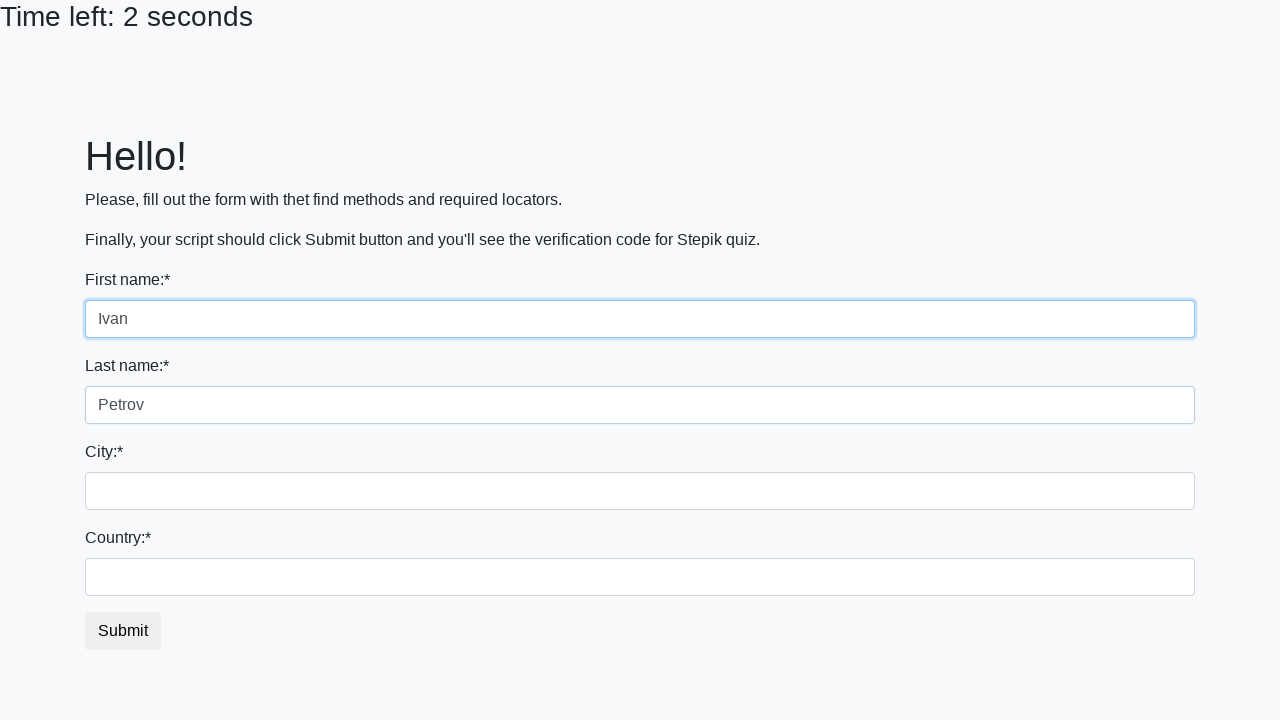

Filled city field with 'Smolensk' on .city
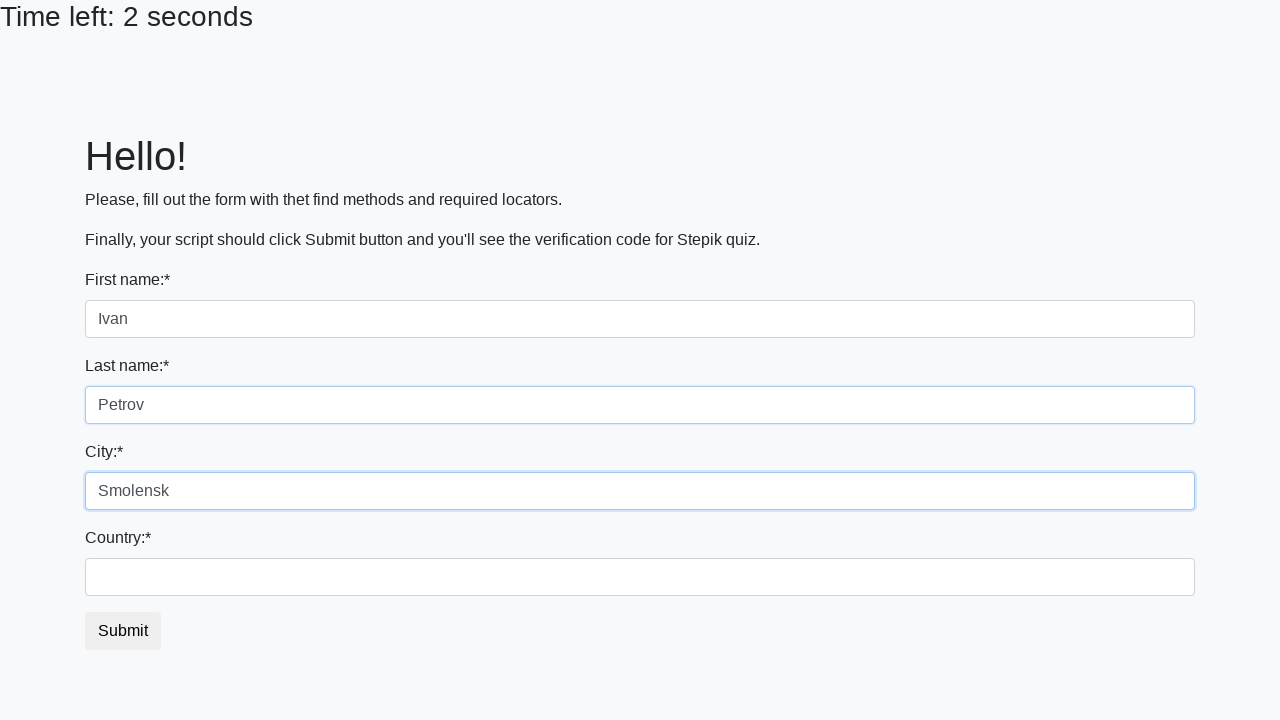

Filled country field with 'Russia' on #country
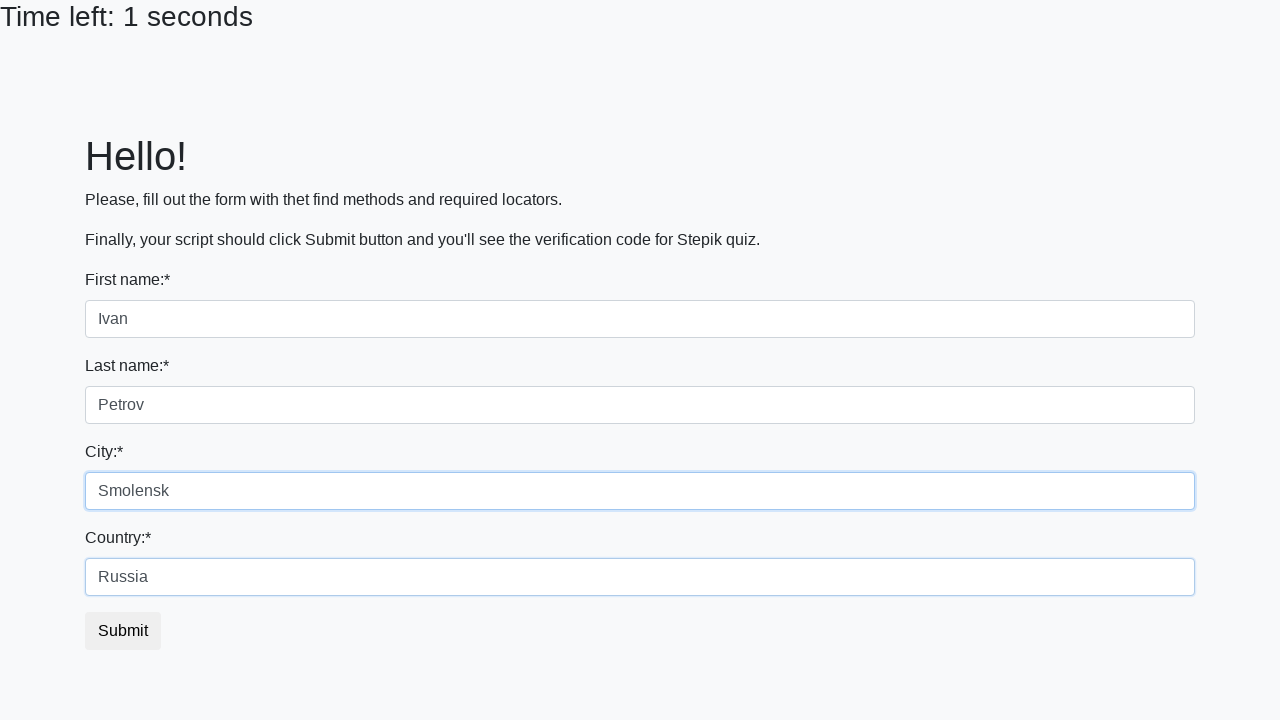

Clicked submit button to complete form submission at (123, 631) on button.btn
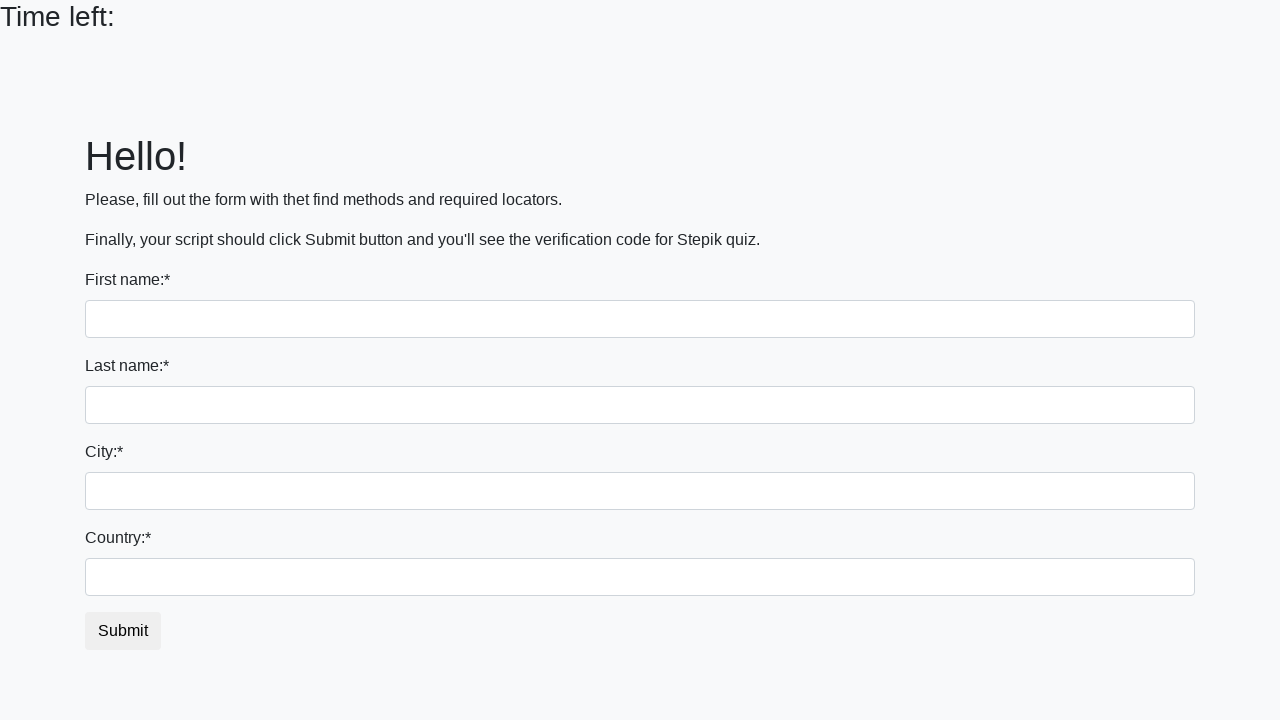

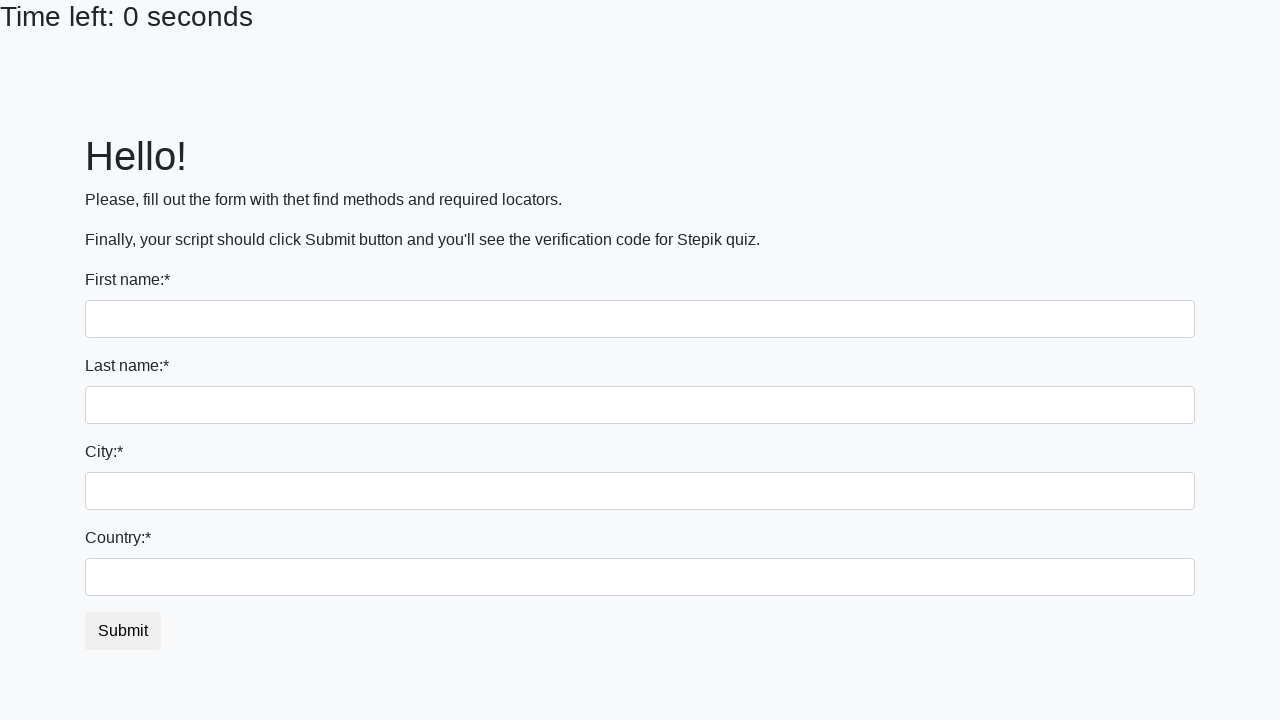